Tests cookie deletion by removing a specific cookie and verifying it's gone after page refresh

Starting URL: https://demoqa.com/alerts

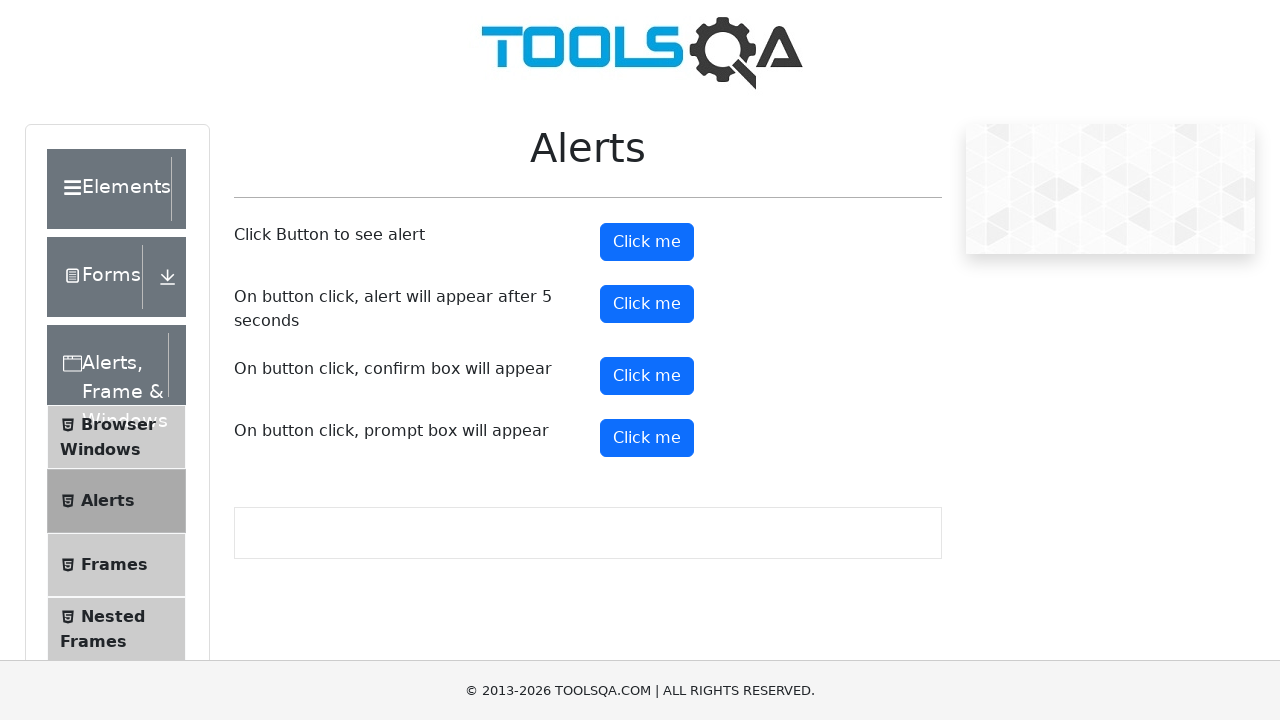

Retrieved all cookies before deletion
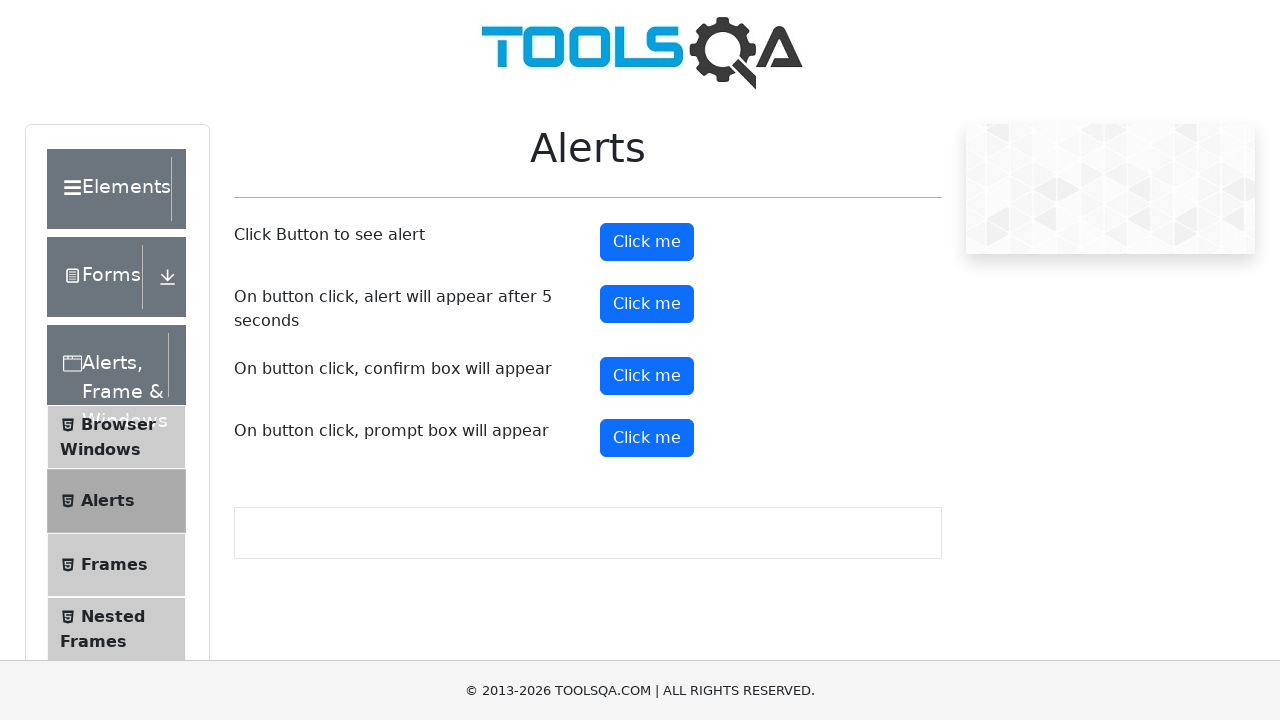

Located panoramaIdType cookie in the cookie list
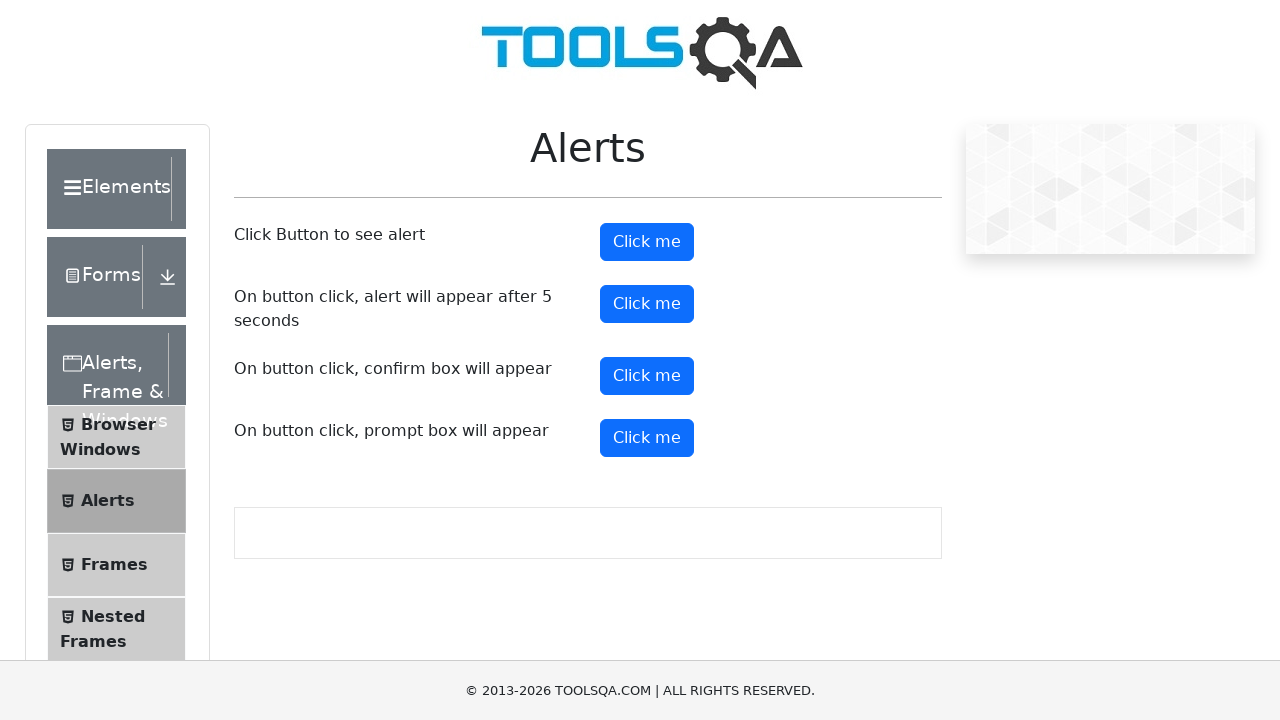

Printed cookie before deletion: None
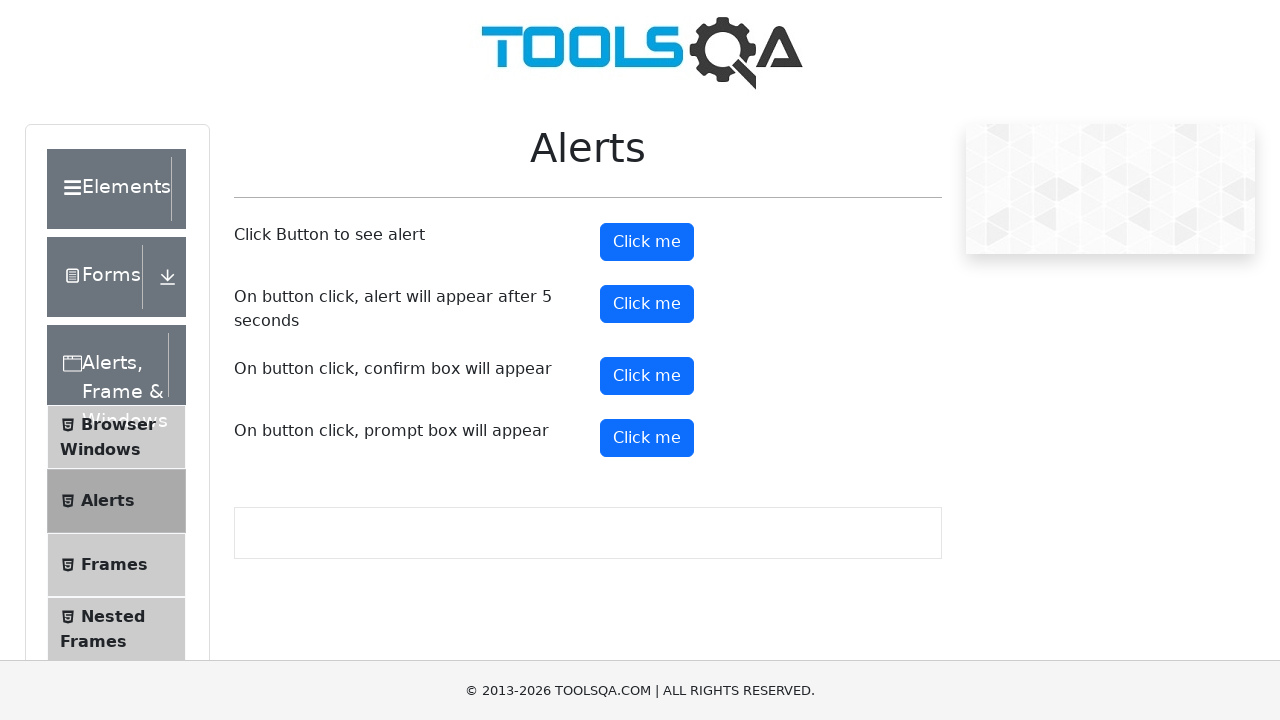

Reloaded page to verify cookie deletion
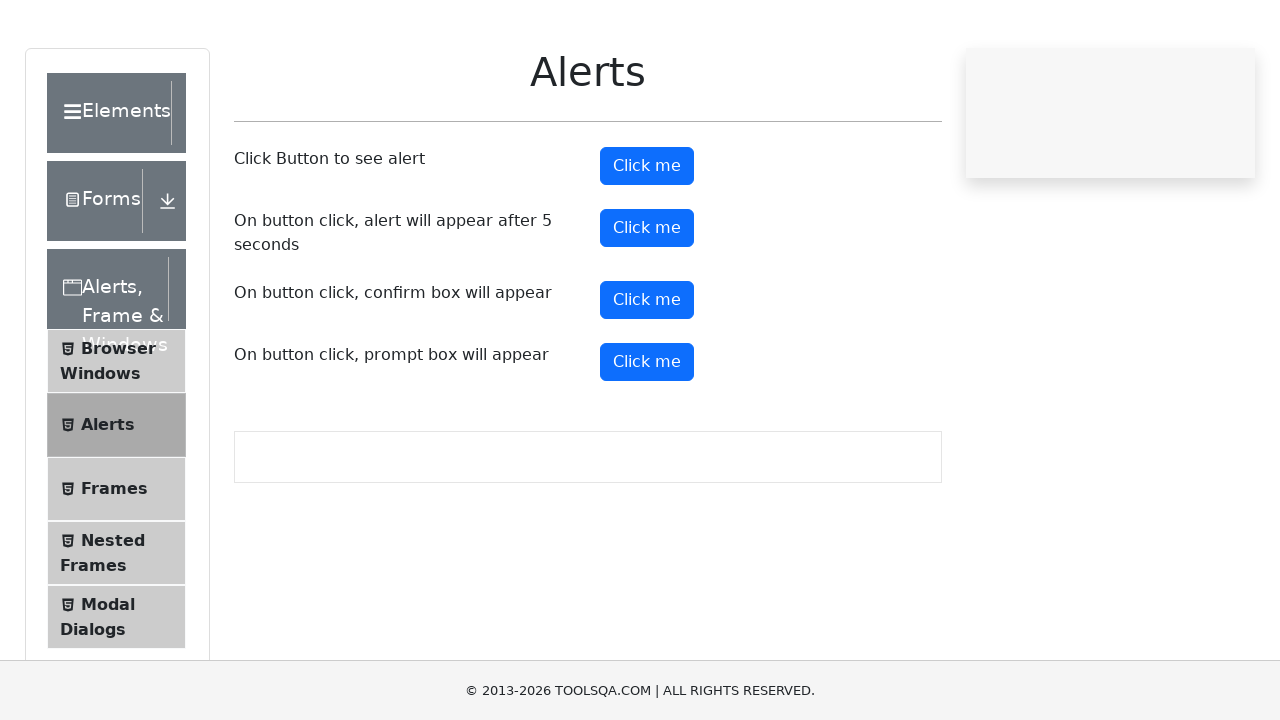

Retrieved all cookies after page refresh
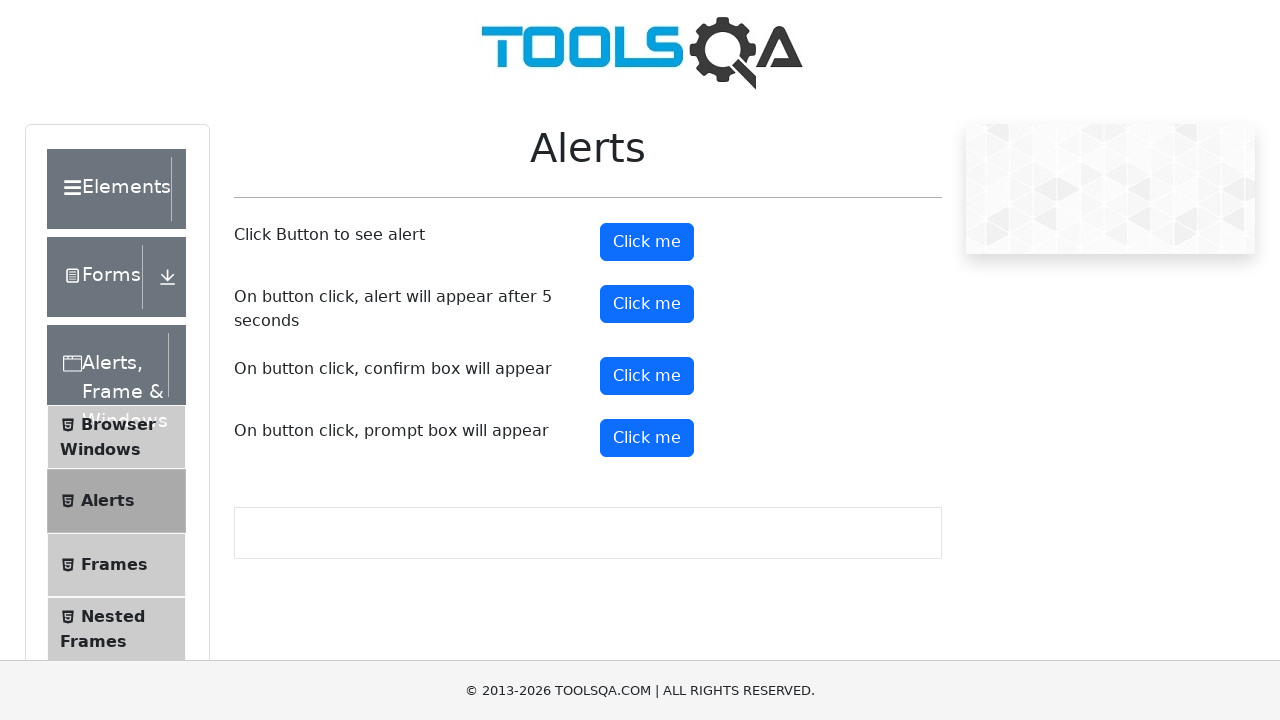

Searched for panoramaIdType cookie in refreshed cookie list
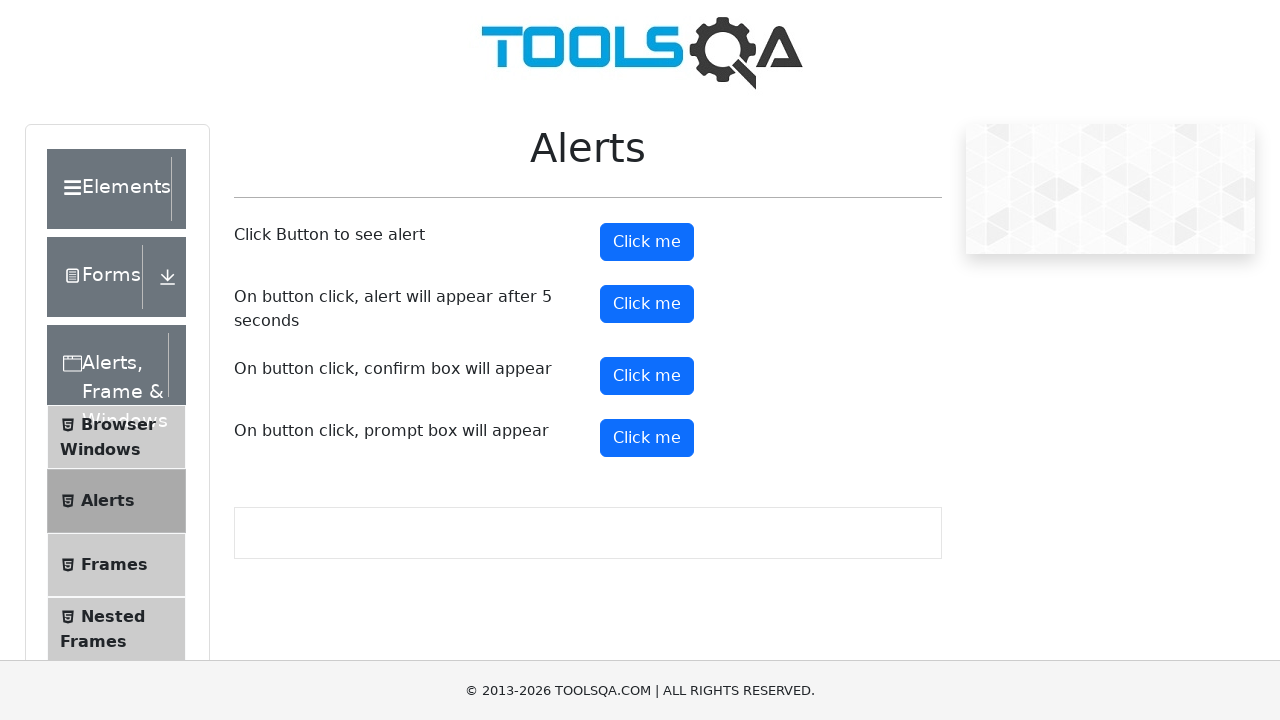

Printed cookie after deletion: None
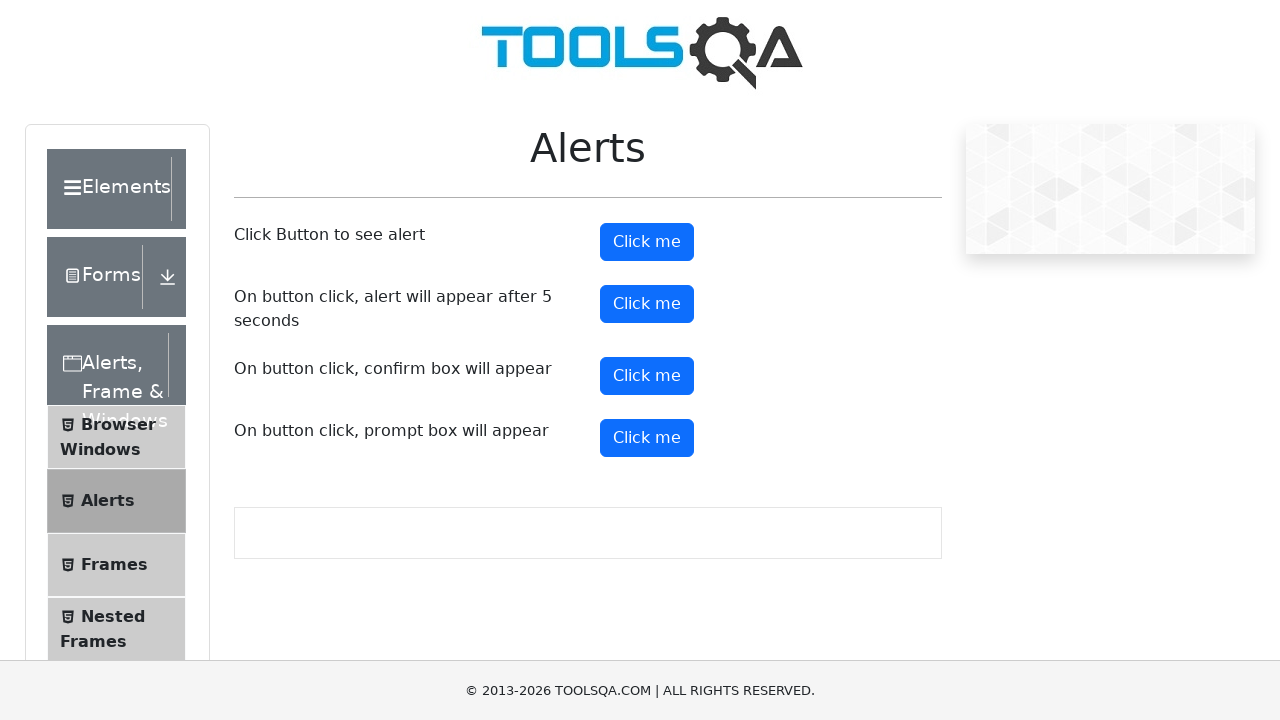

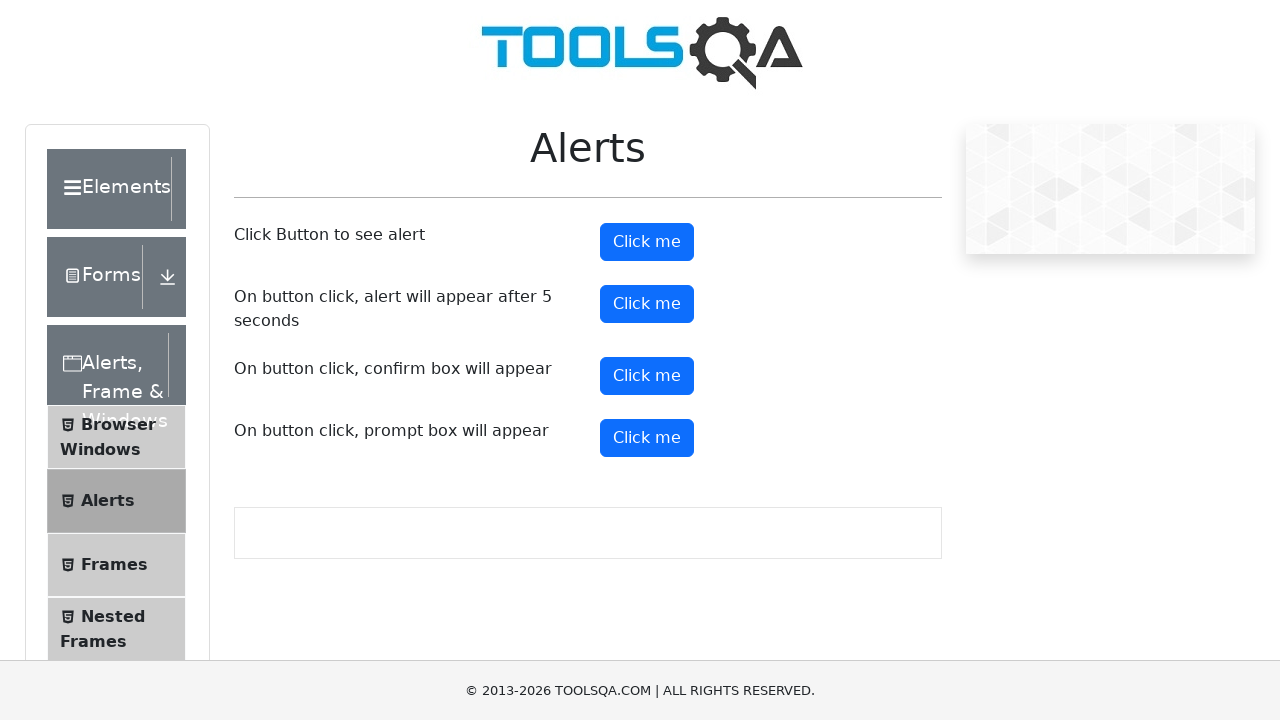